Tests a text box form by verifying fields are initially empty, then filling in name, email, current address, and permanent address fields, and verifying the values were entered correctly.

Starting URL: https://demoqa.com/text-box

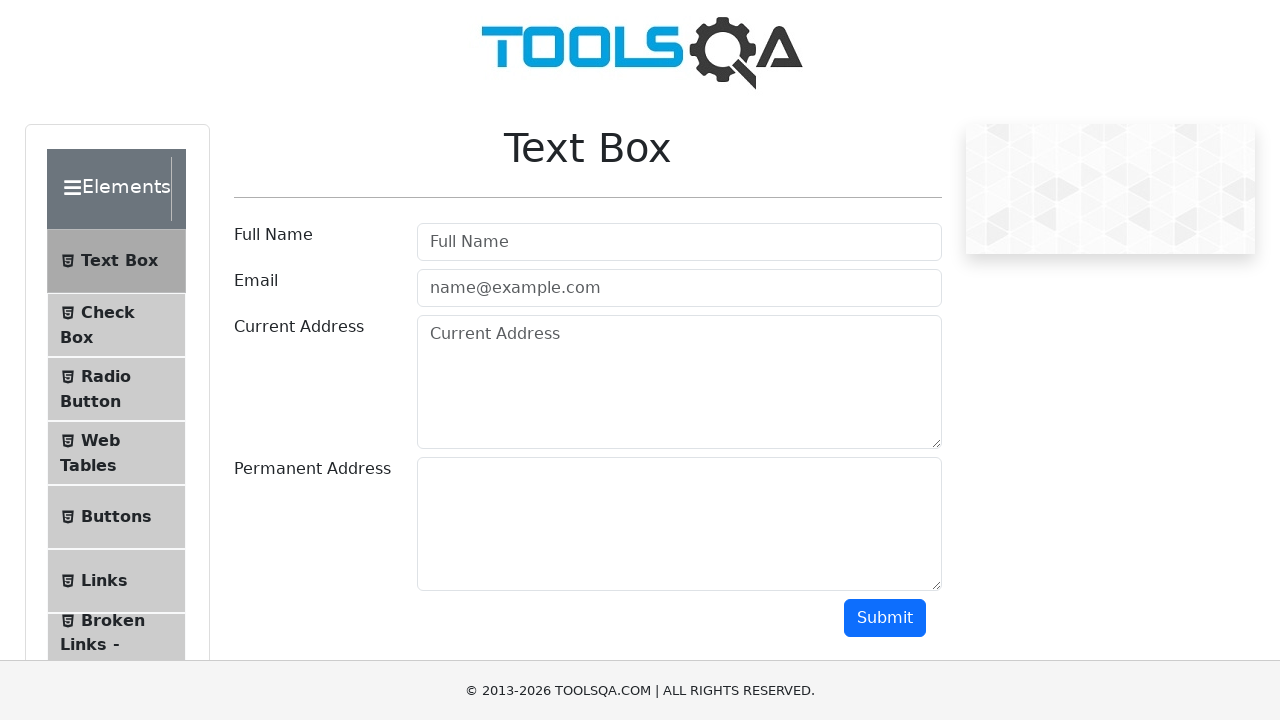

Located name input field
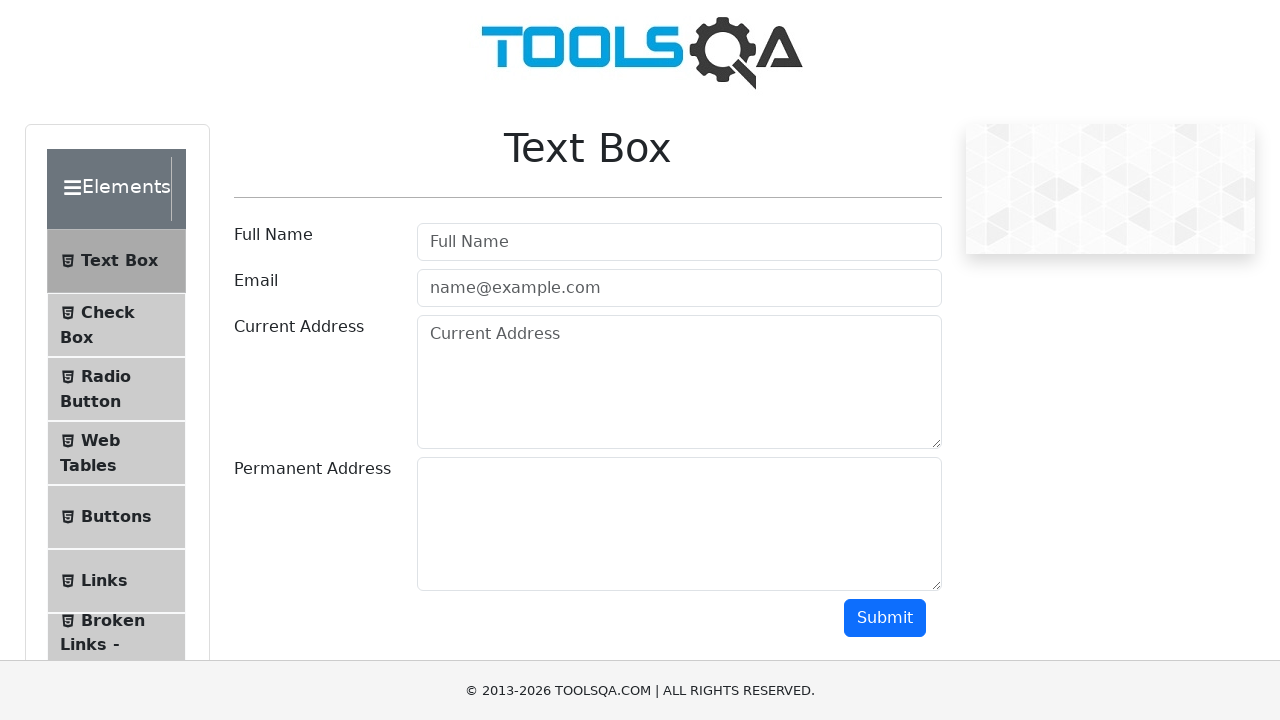

Located email input field
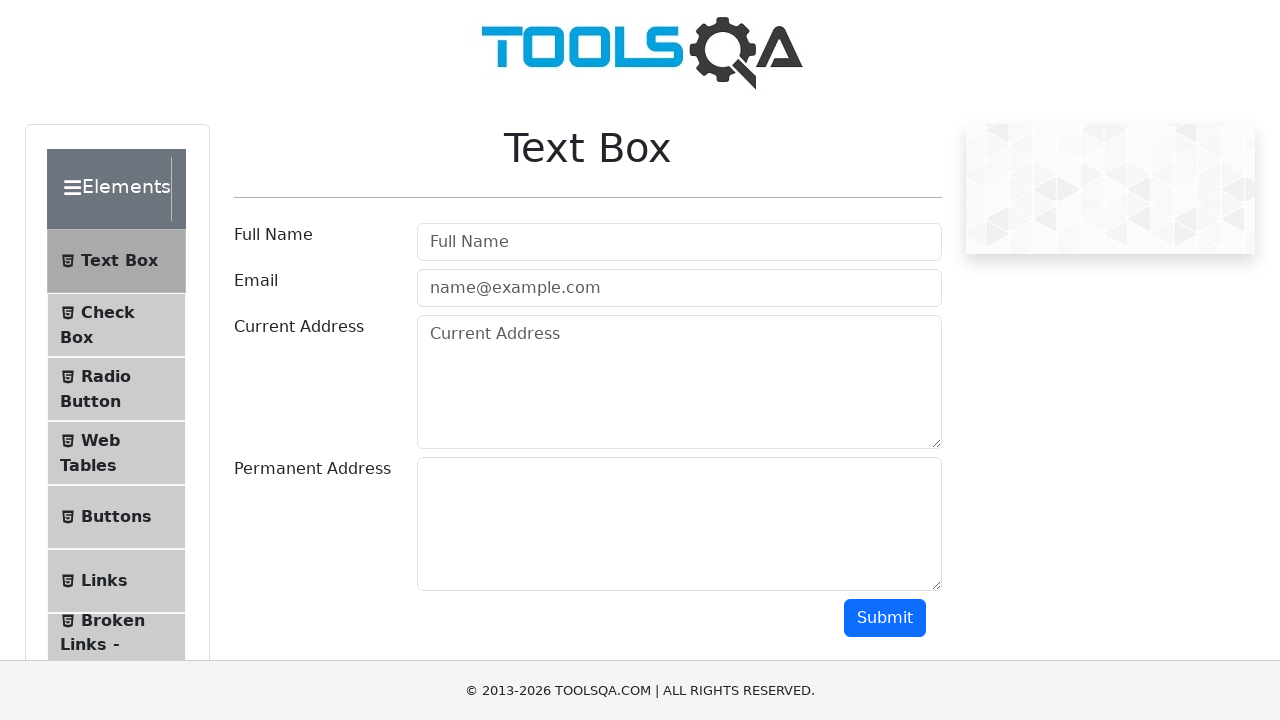

Located current address input field
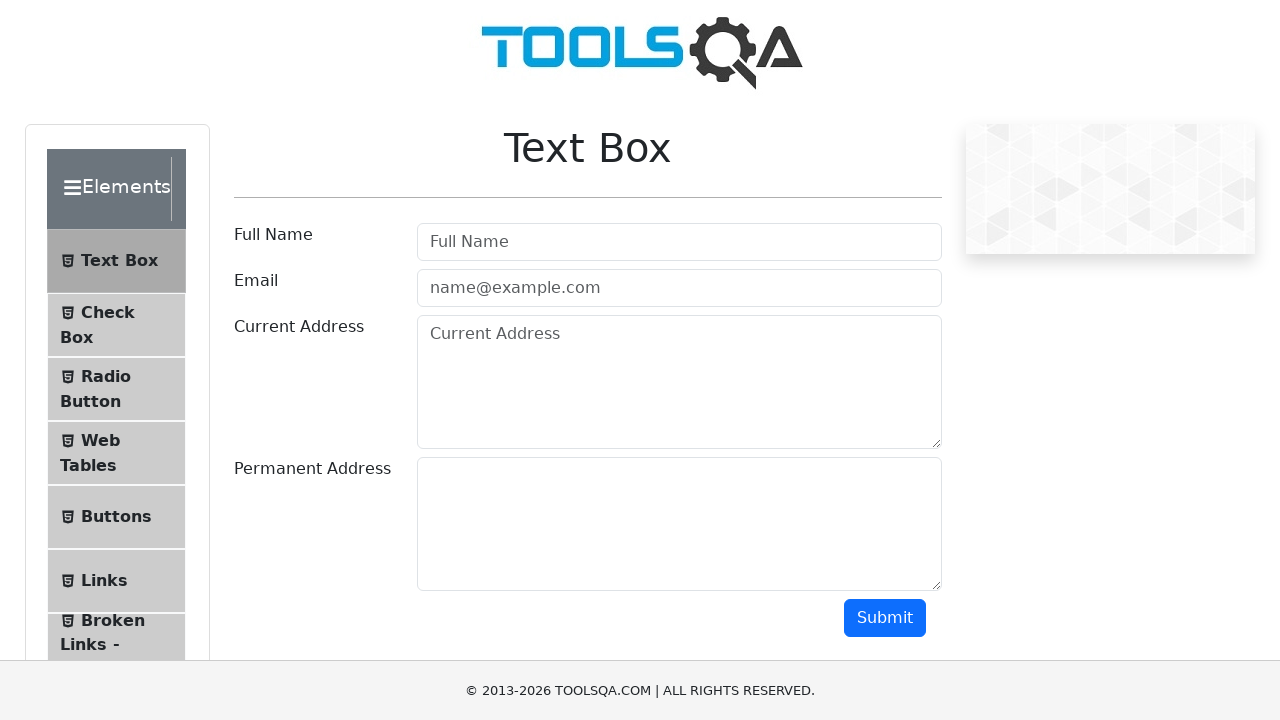

Located permanent address input field
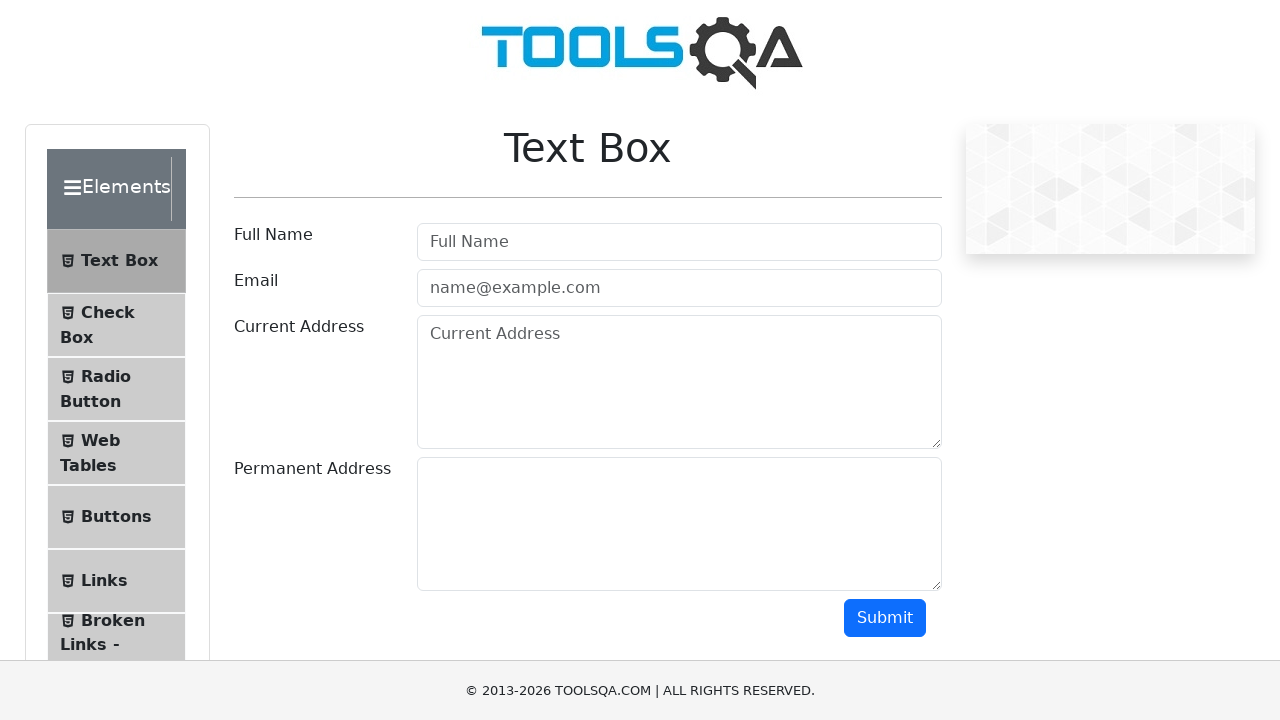

Verified name field is initially empty
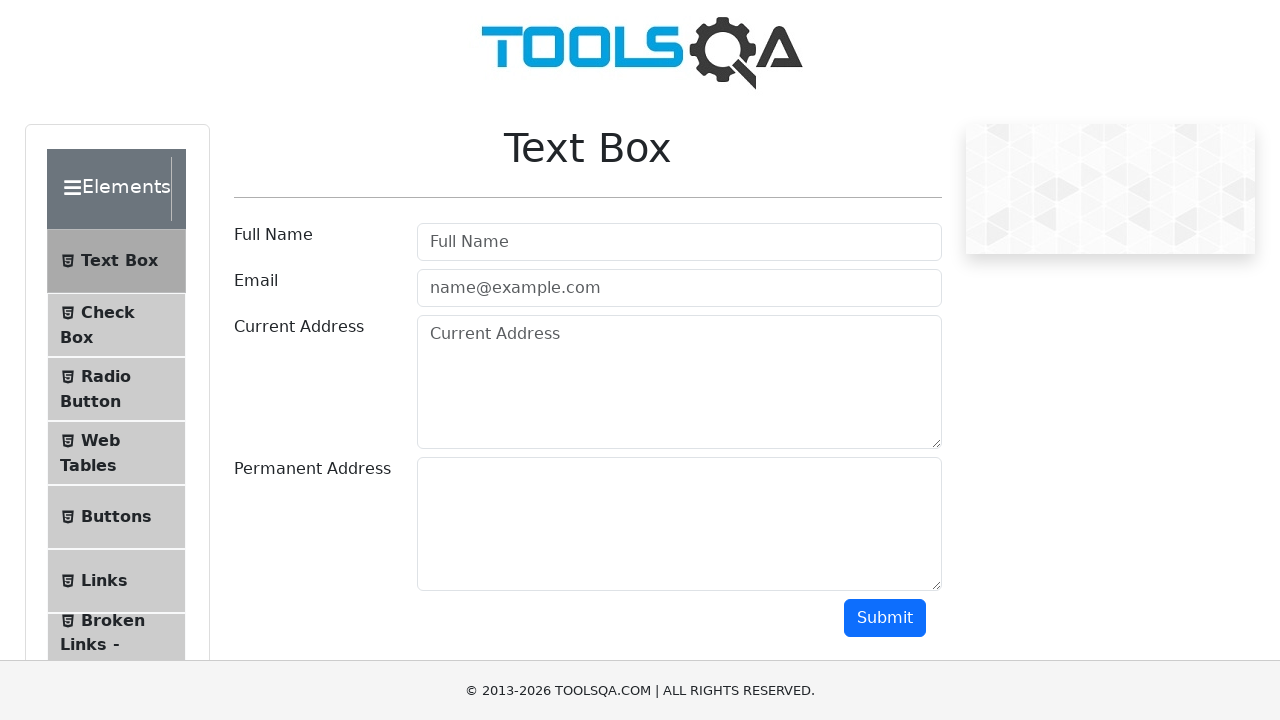

Verified email field is initially empty
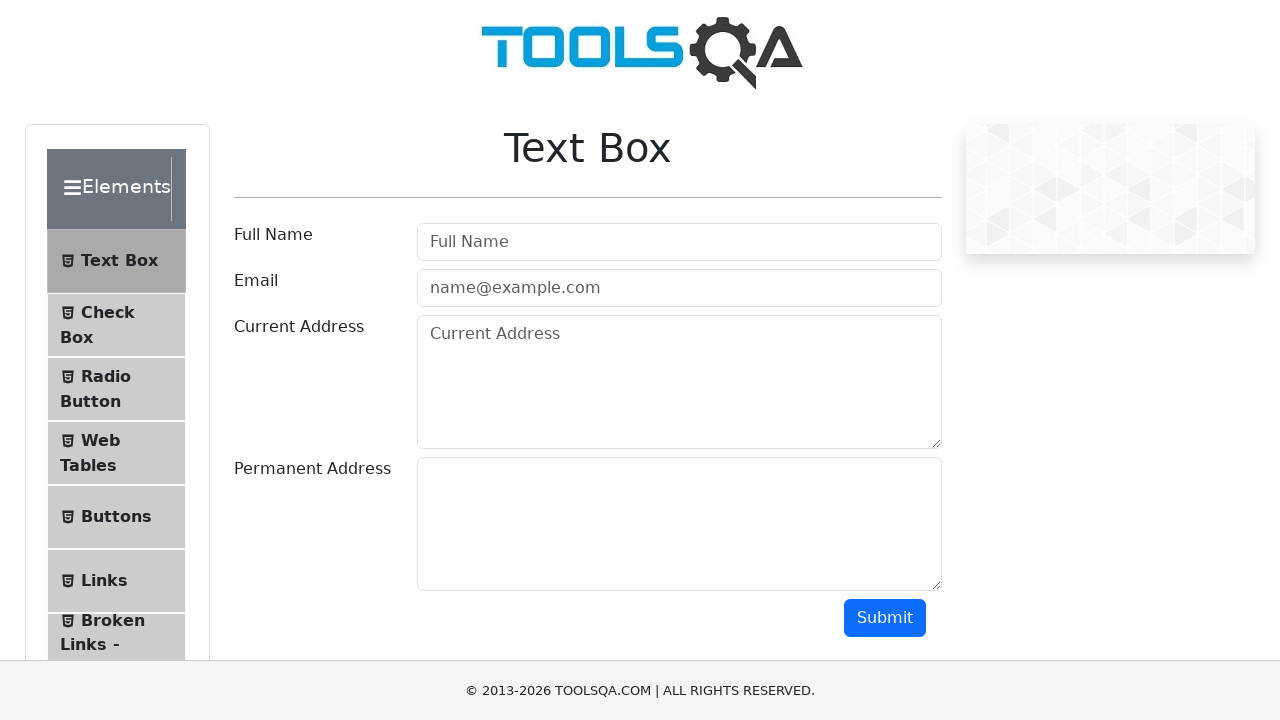

Verified current address field is initially empty
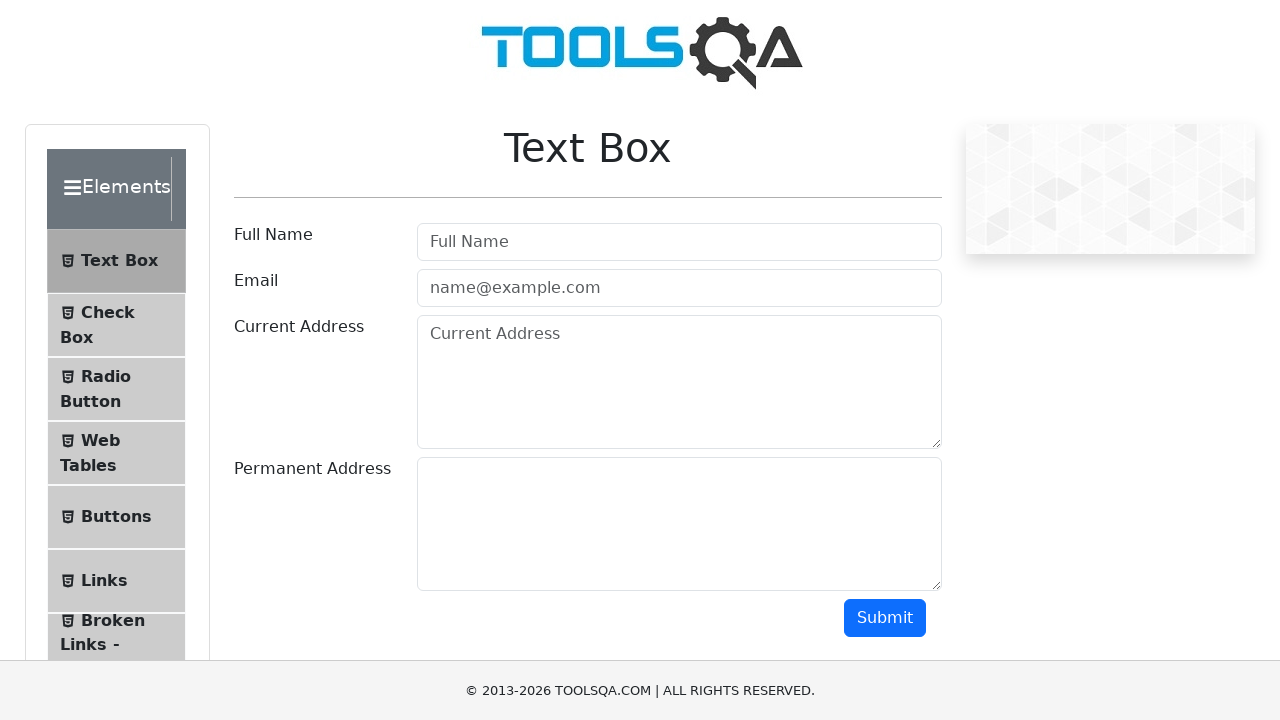

Verified permanent address field is initially empty
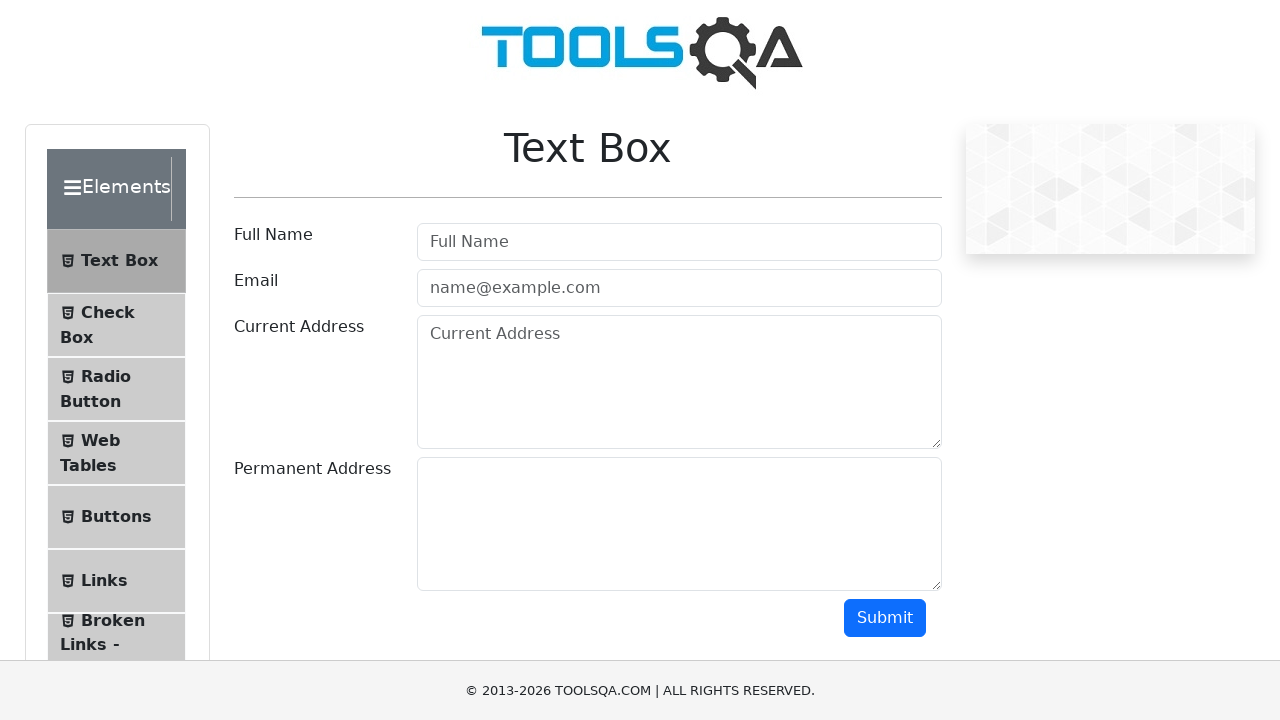

Filled name field with 'Kirill Tuta' on //input[@id='userName']
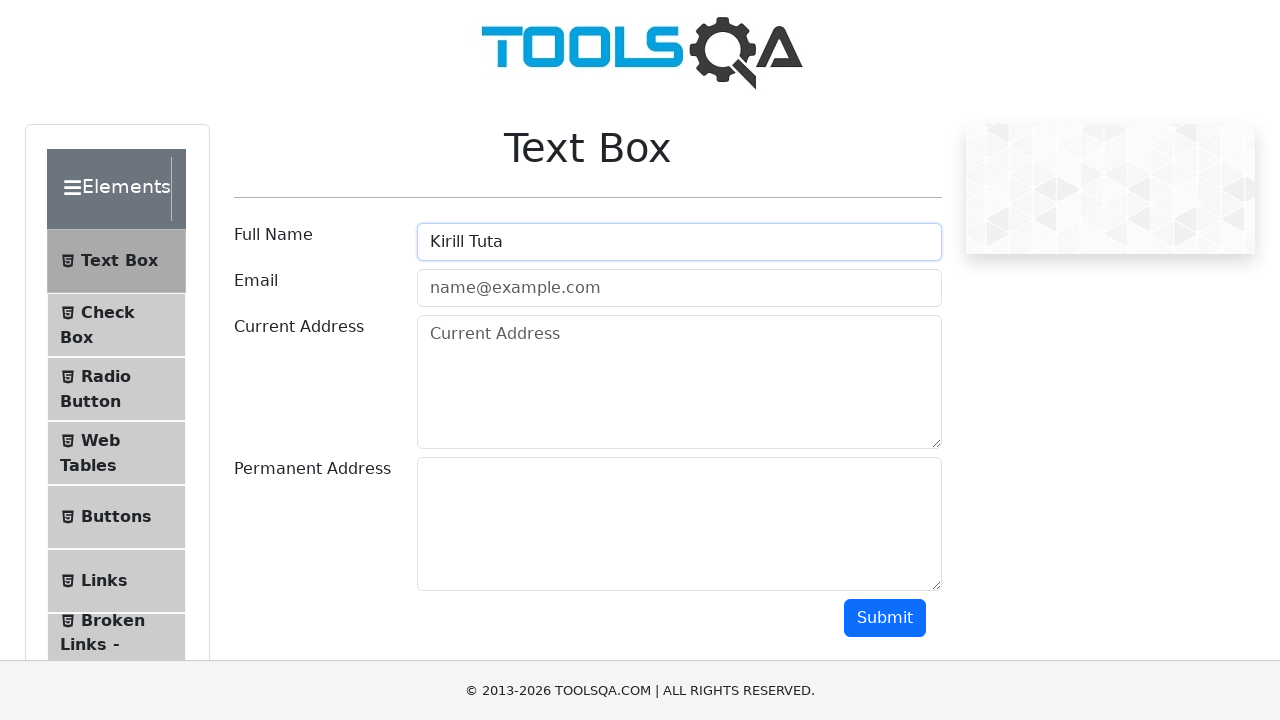

Filled email field with 'kirill@mail.com' on //input[@id='userEmail']
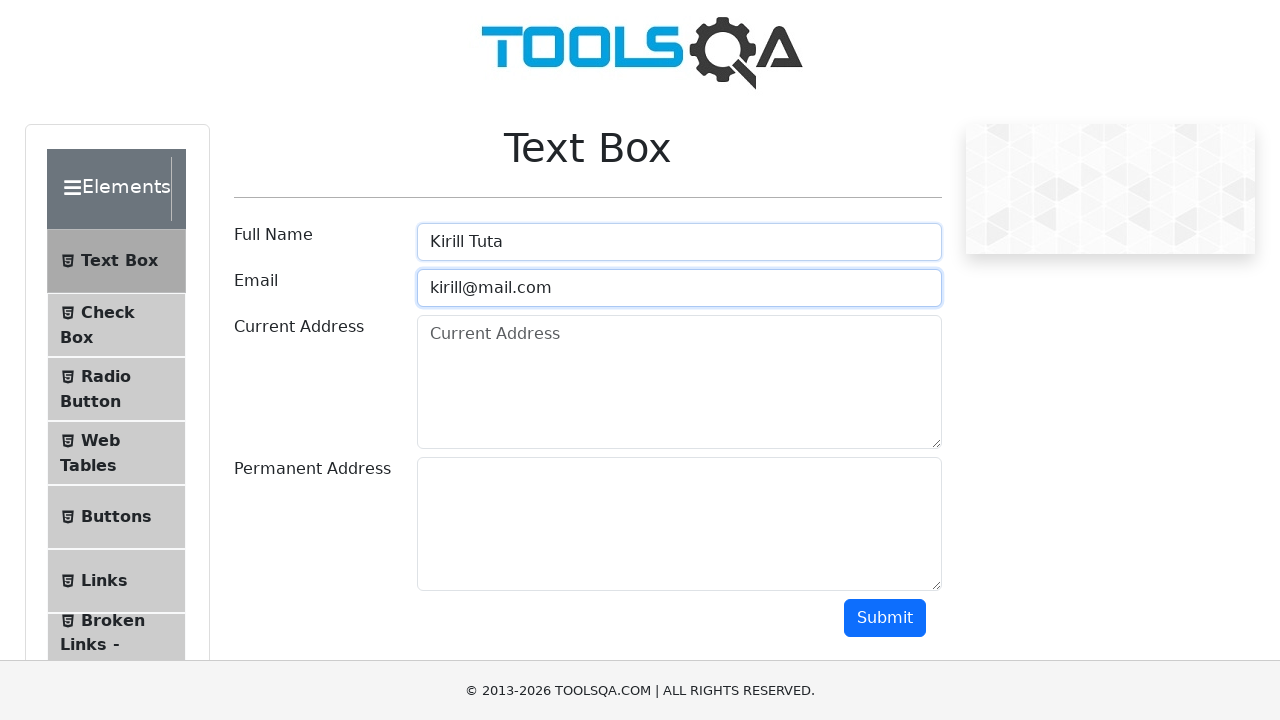

Filled current address field with 'Moscow, Kreml' on //textarea[@id='currentAddress']
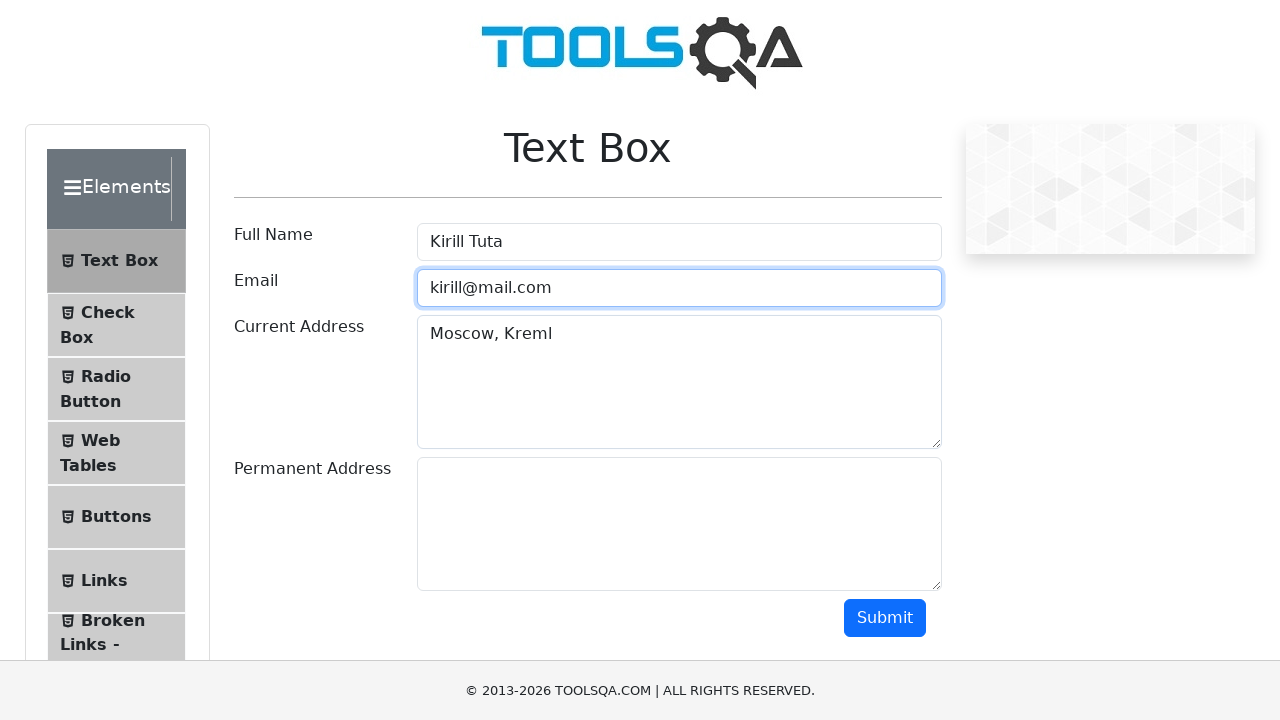

Filled permanent address field with 'Dubai, Marina' on //textarea[@id='permanentAddress']
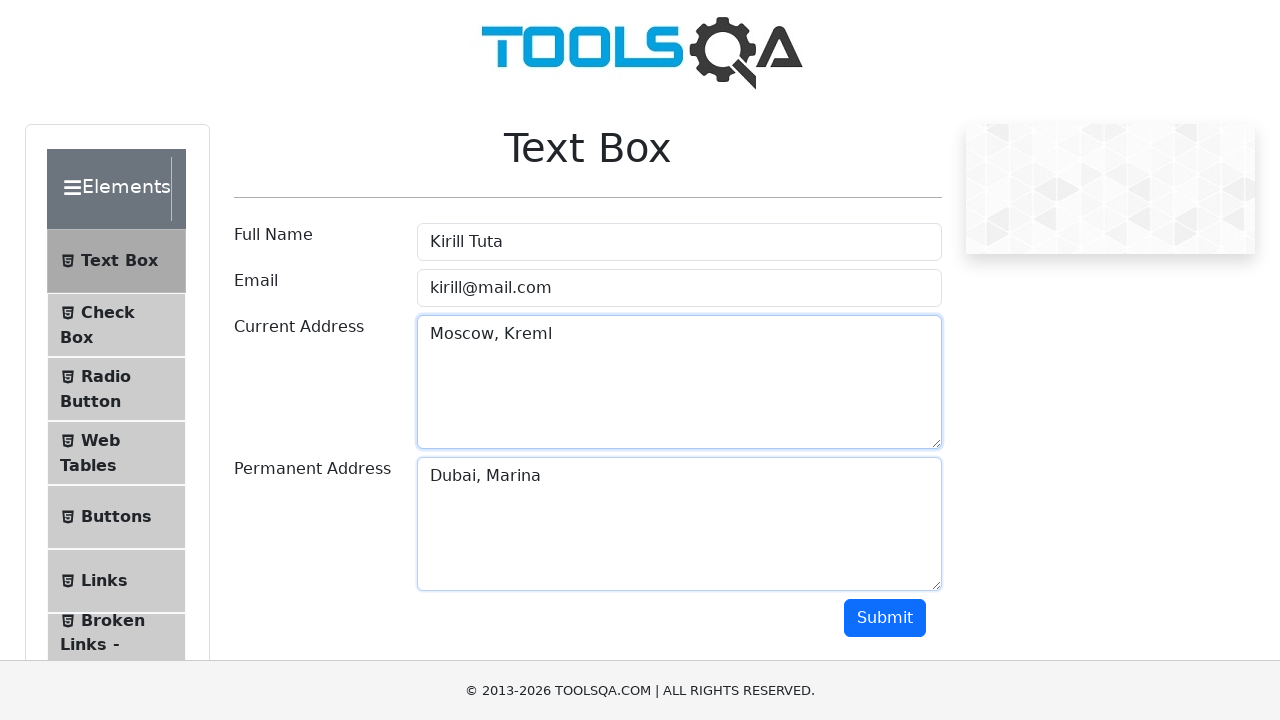

Verified name field contains 'Kirill Tuta'
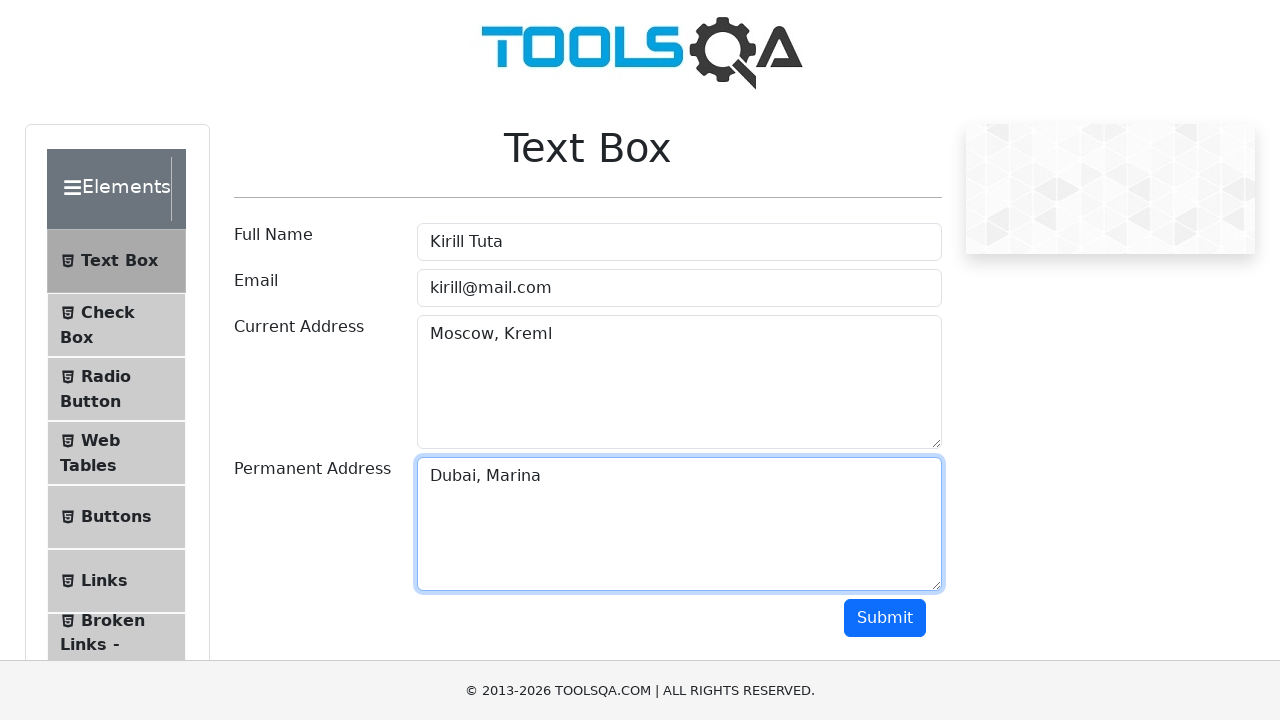

Verified email field contains 'kirill@mail.com'
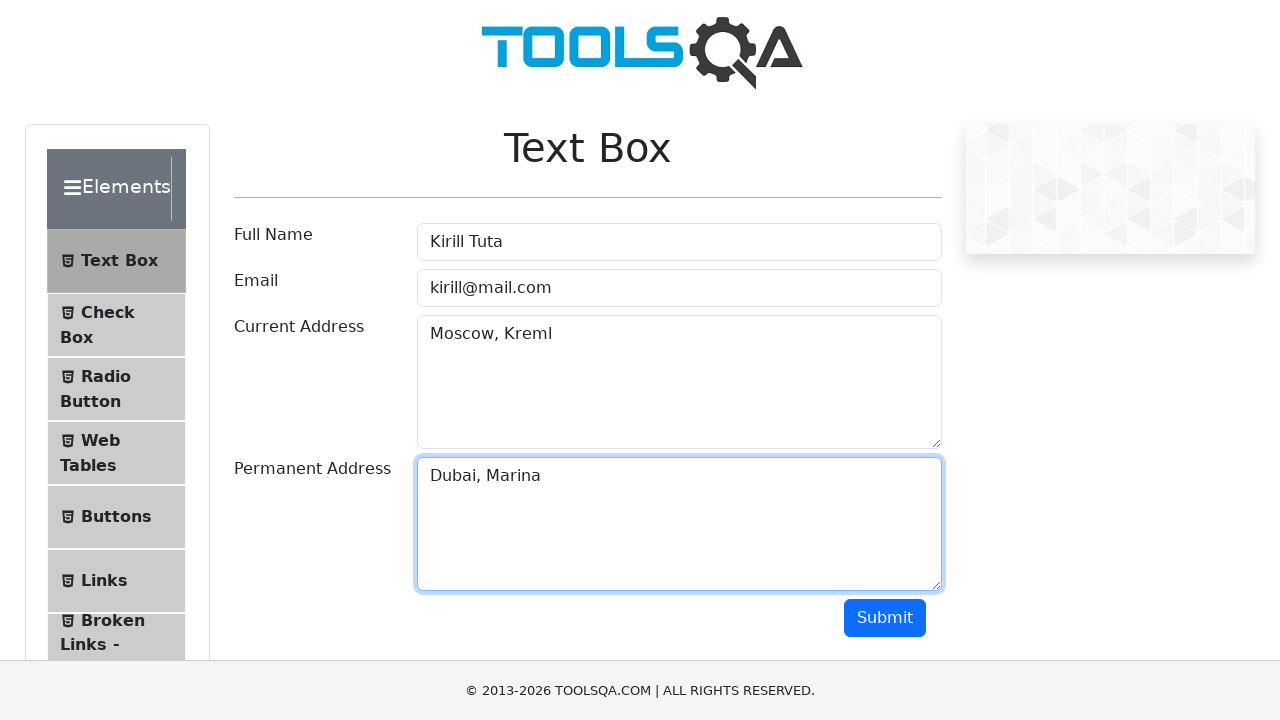

Verified current address field contains 'Moscow, Kreml'
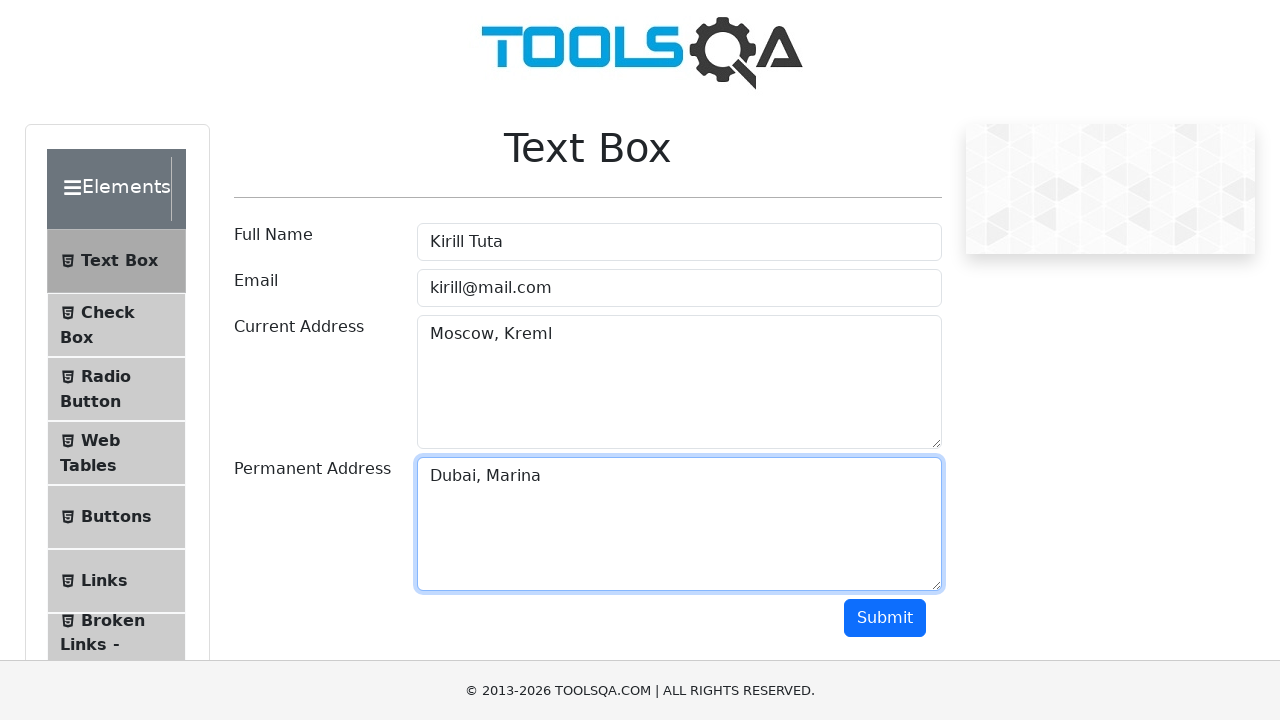

Verified permanent address field contains 'Dubai, Marina'
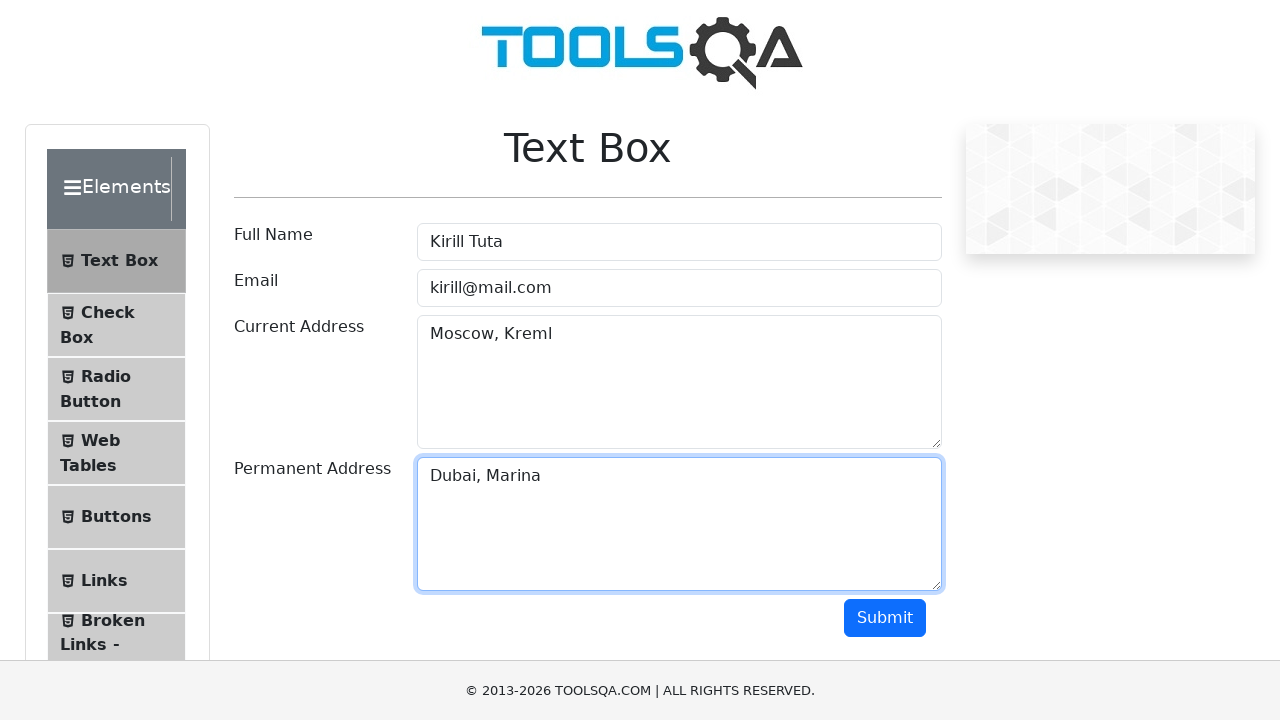

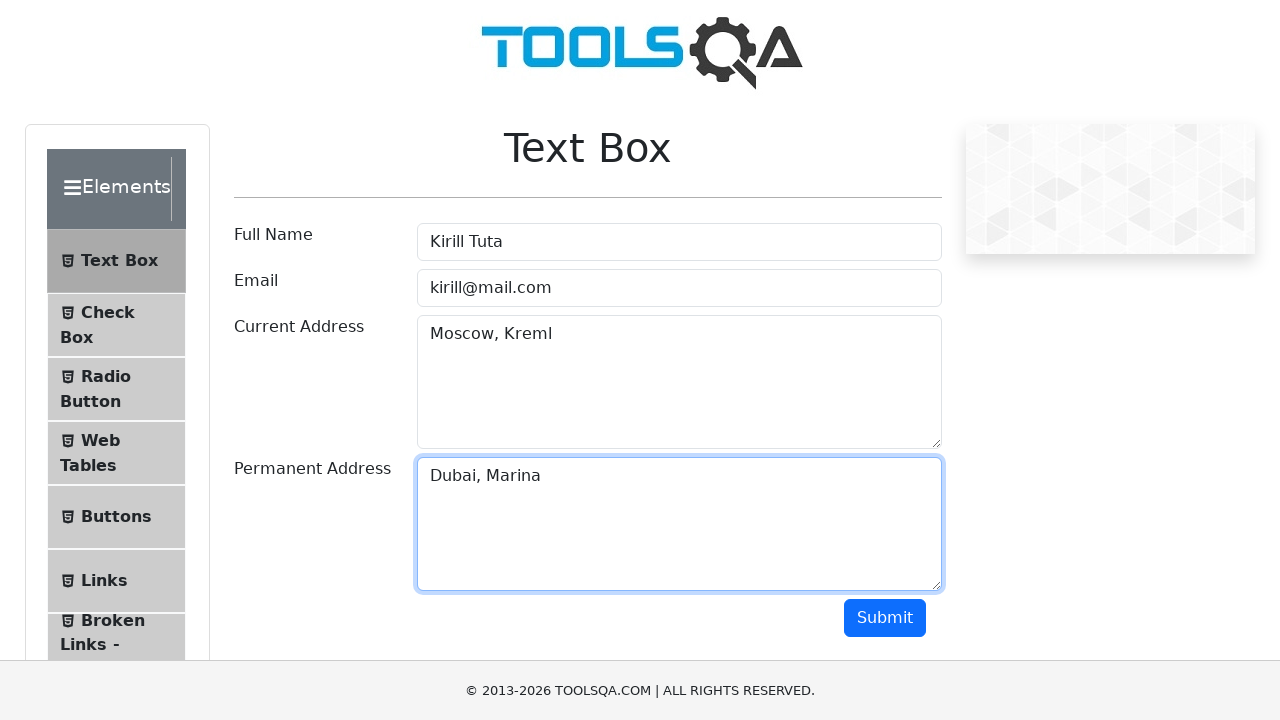